Tests navigation on letskodeit.com by clicking on the PRACTICE link using partial link text matching

Starting URL: https://www.letskodeit.com/home

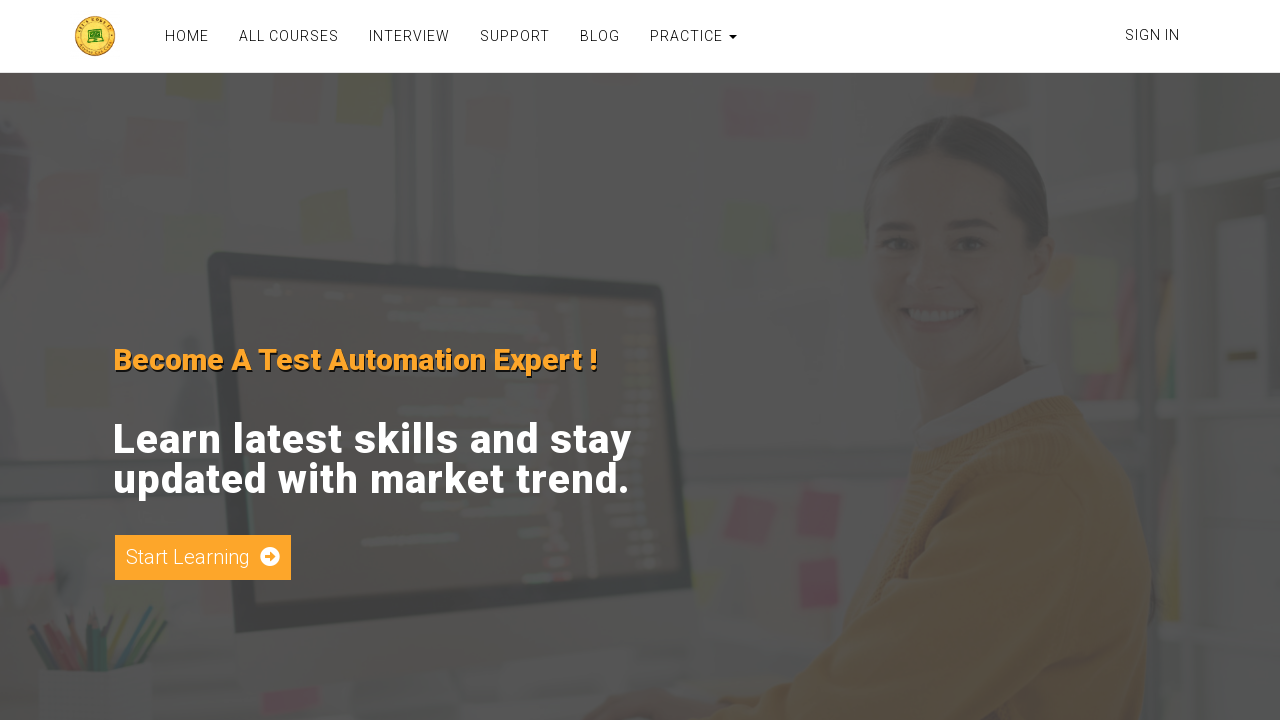

Navigated to letskodeit.com home page
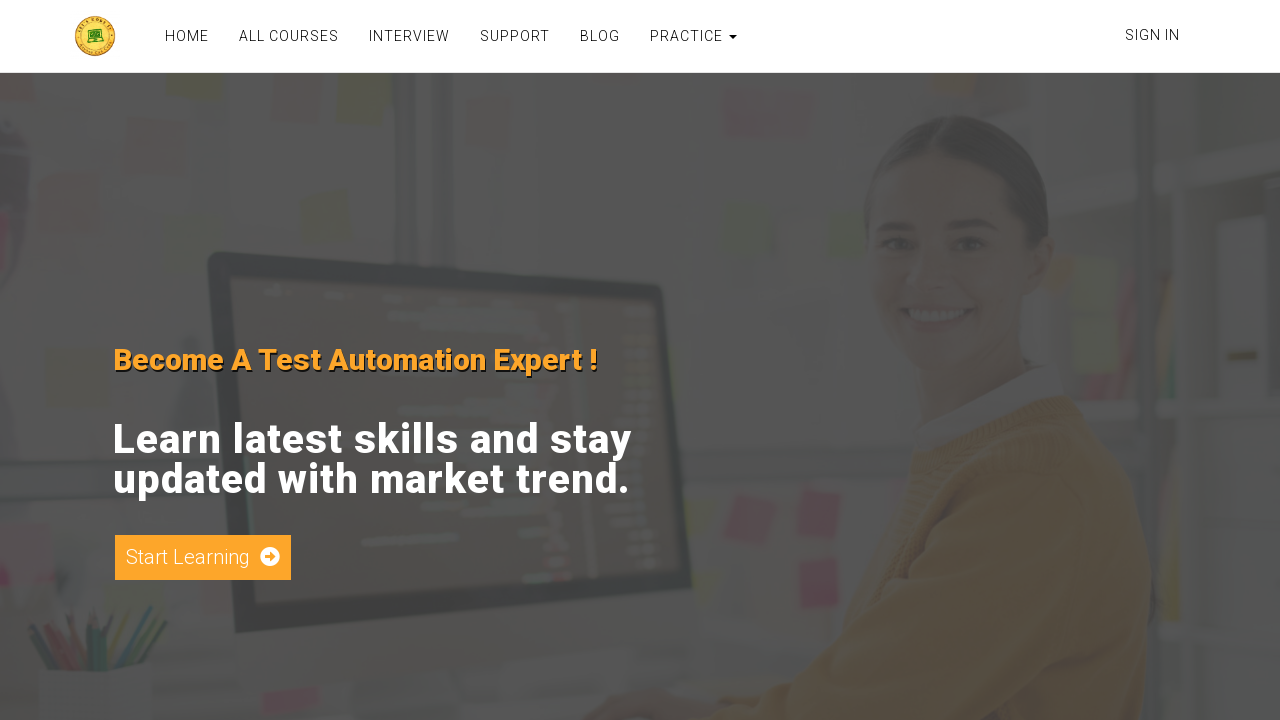

Clicked PRACTICE link using partial text matching at (688, 36) on a:has-text('PRAC')
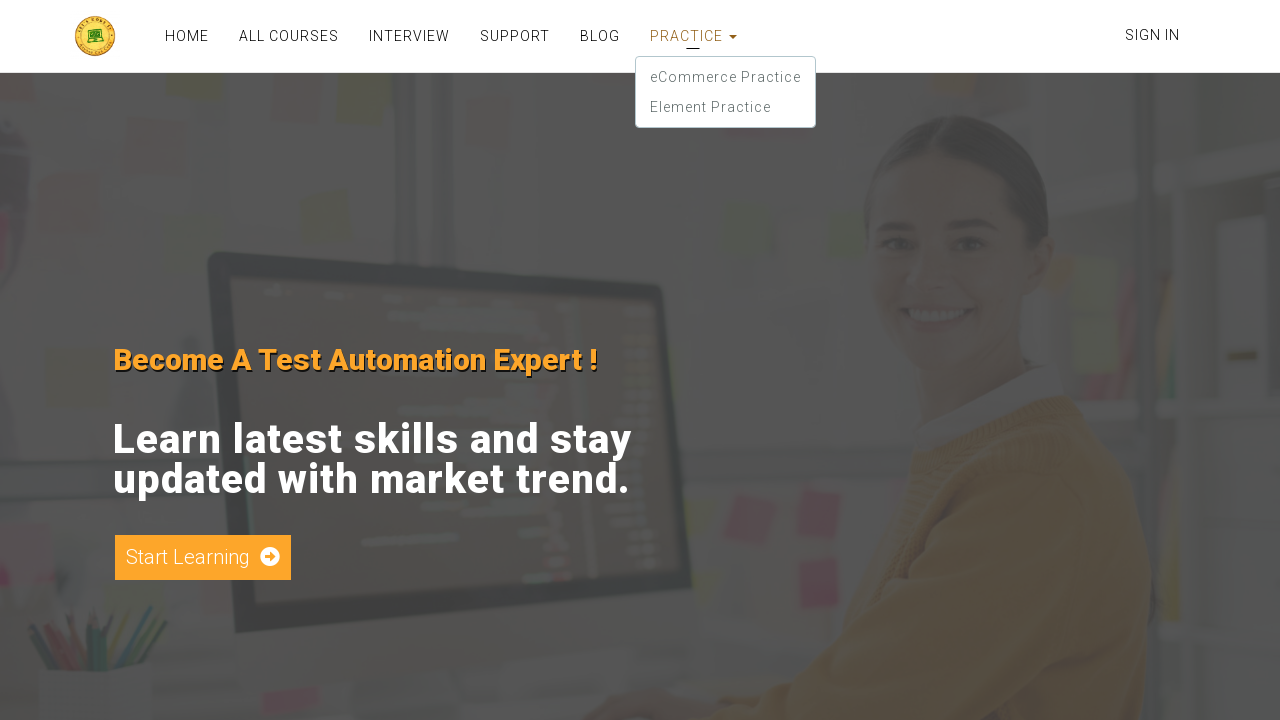

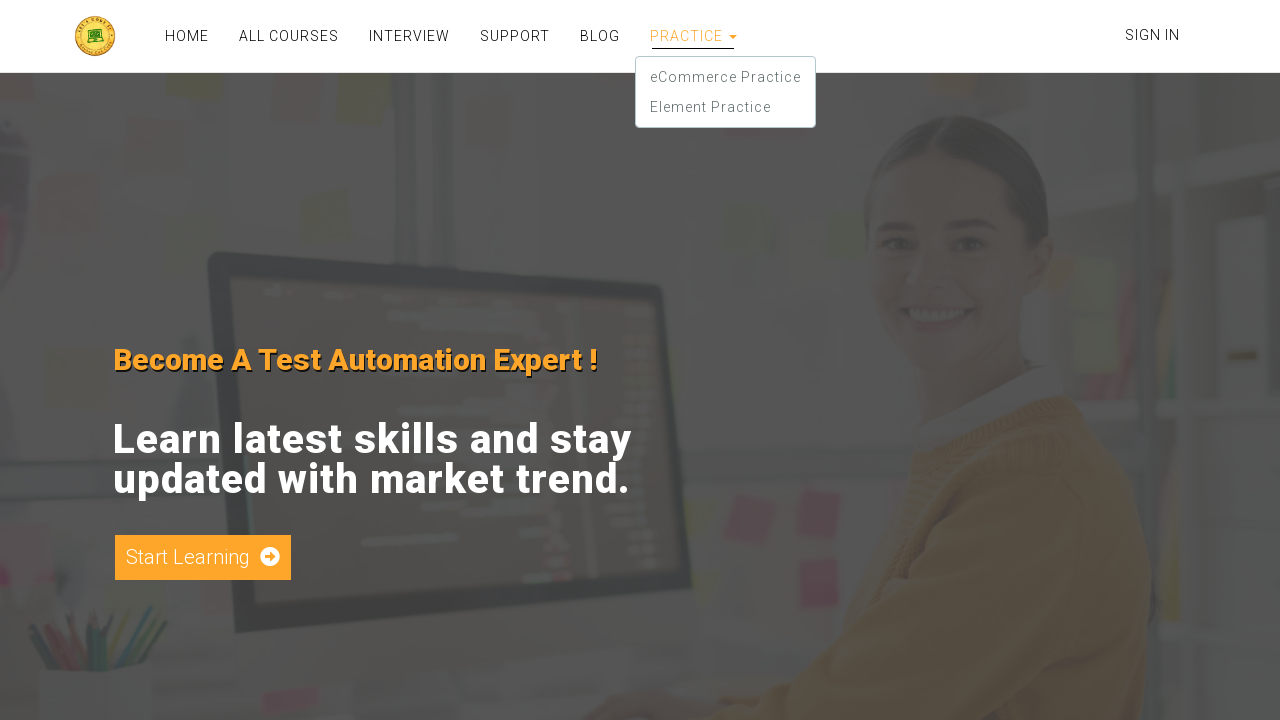